Verifies the Playwright homepage has "Playwright" in the title, checks the "Get started" link points to /docs/intro, clicks it, and verifies navigation to the intro page.

Starting URL: https://playwright.dev

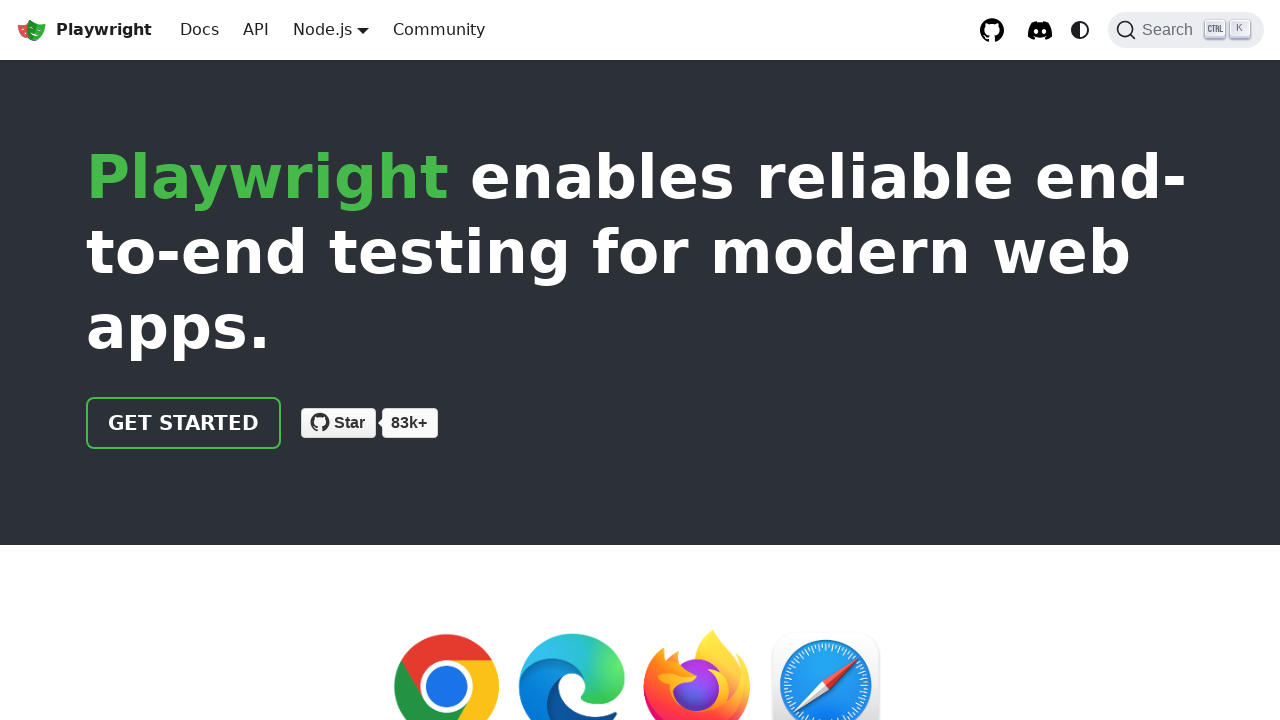

Located the 'Get started' link
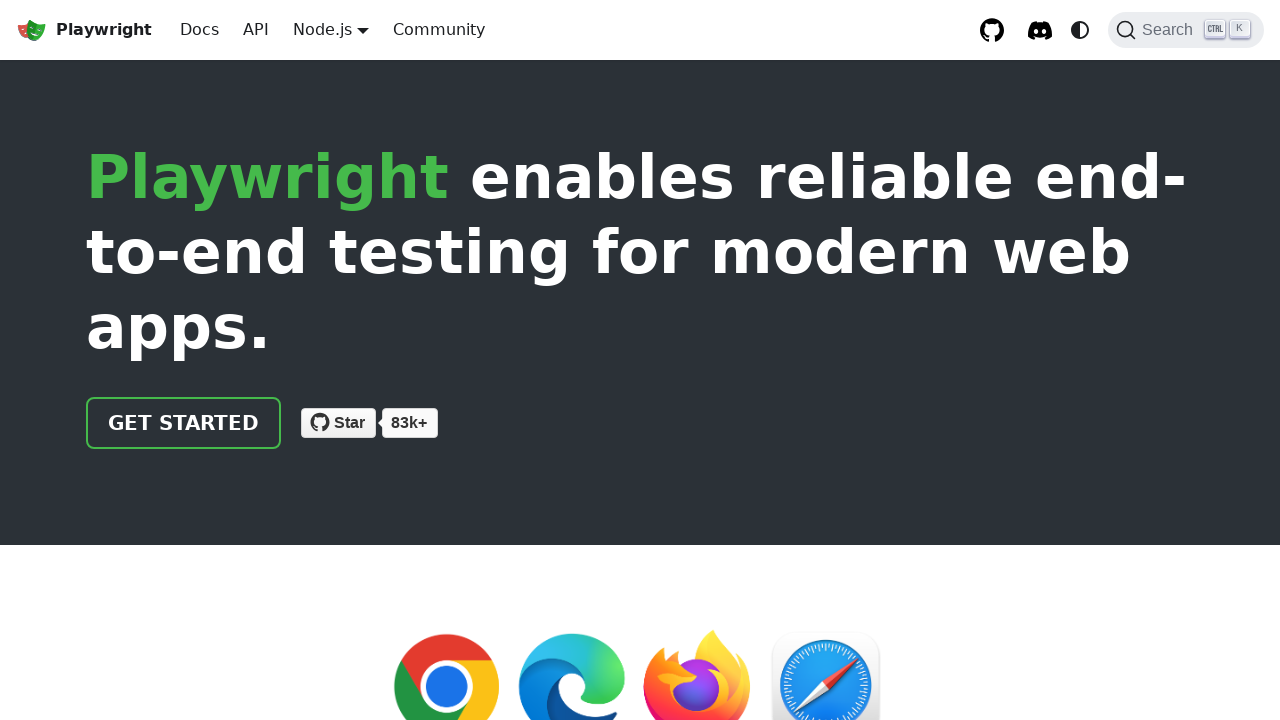

Clicked the 'Get started' link at (184, 423) on internal:role=link[name="Get started"i]
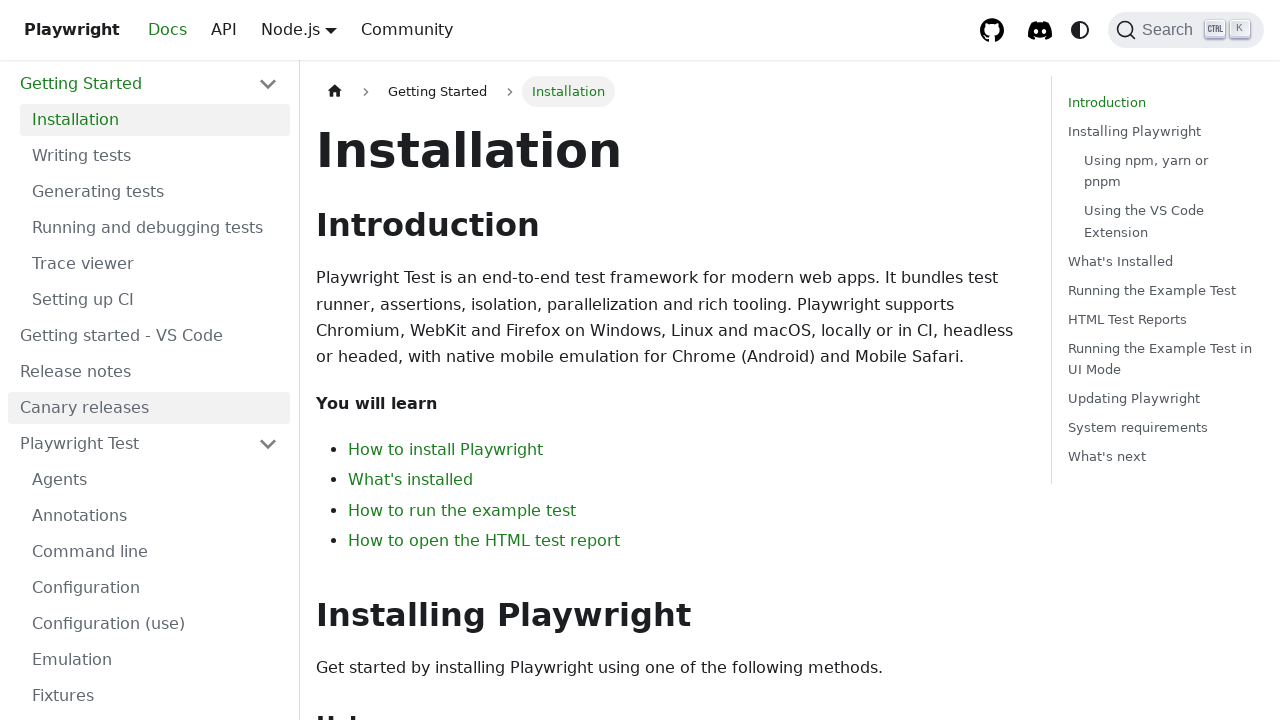

Navigated to intro page
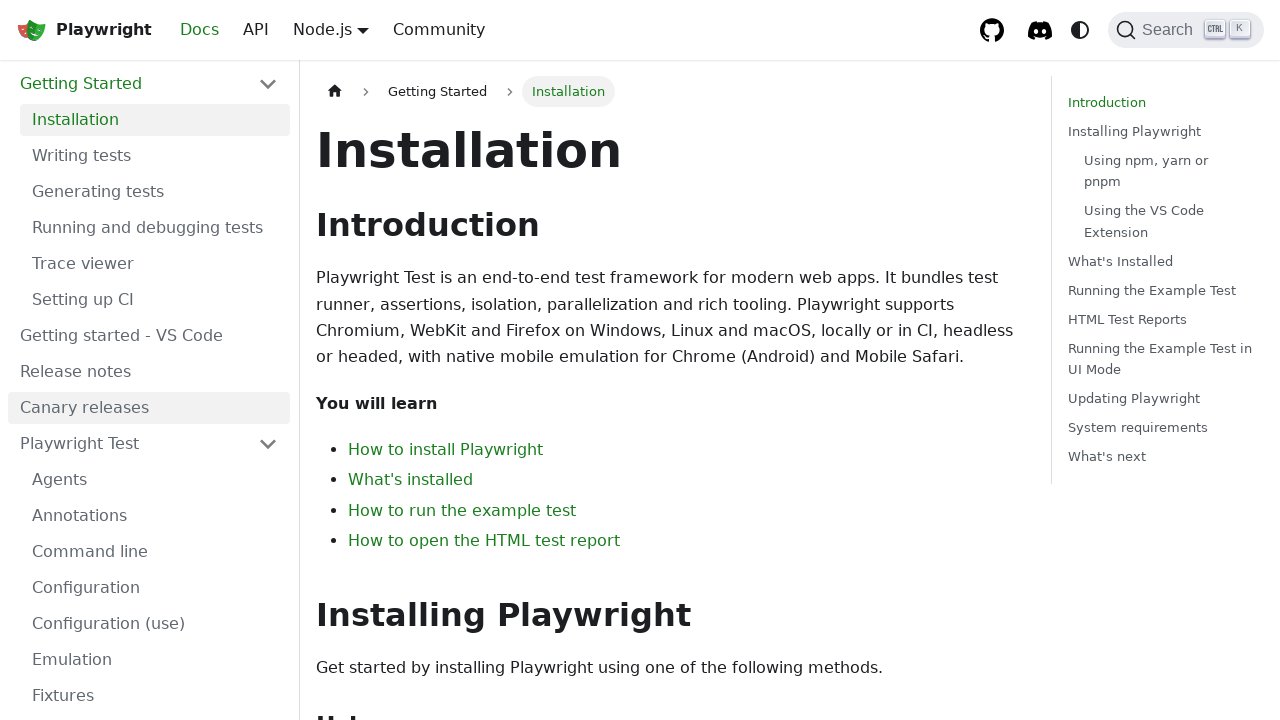

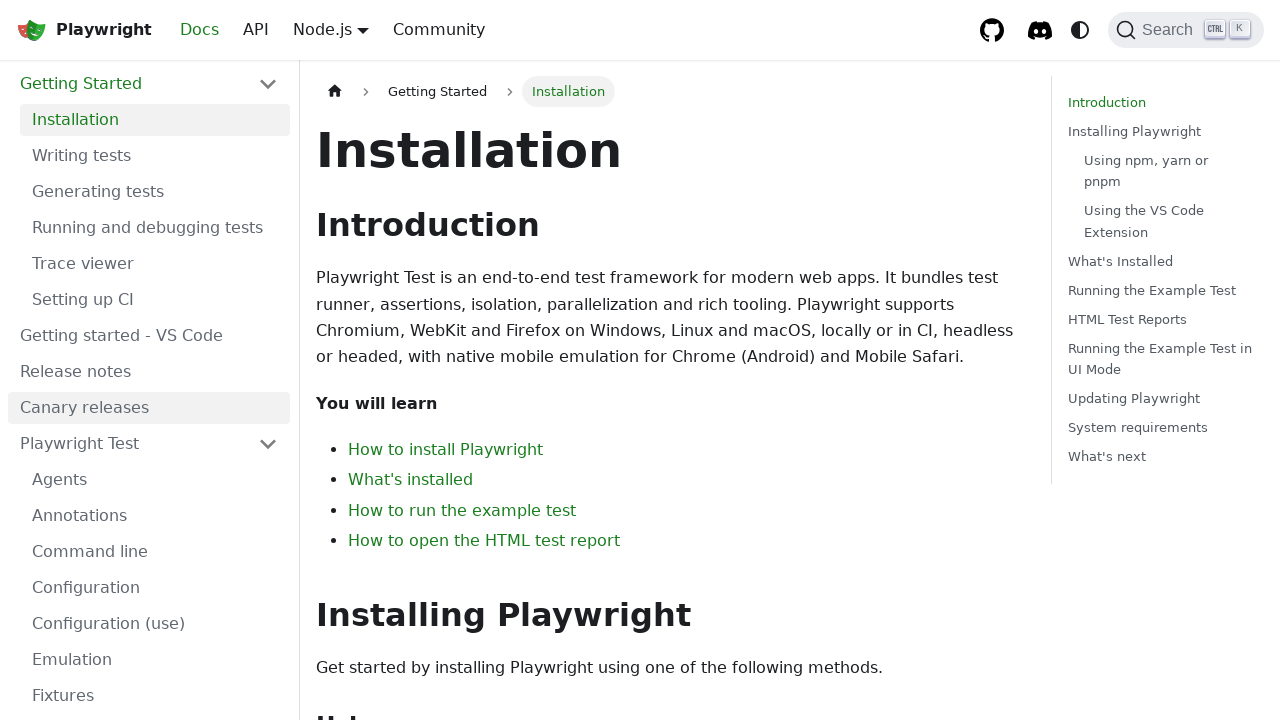